Tests failed login attempt with a locked out user account on Sauce Demo site

Starting URL: https://www.saucedemo.com/

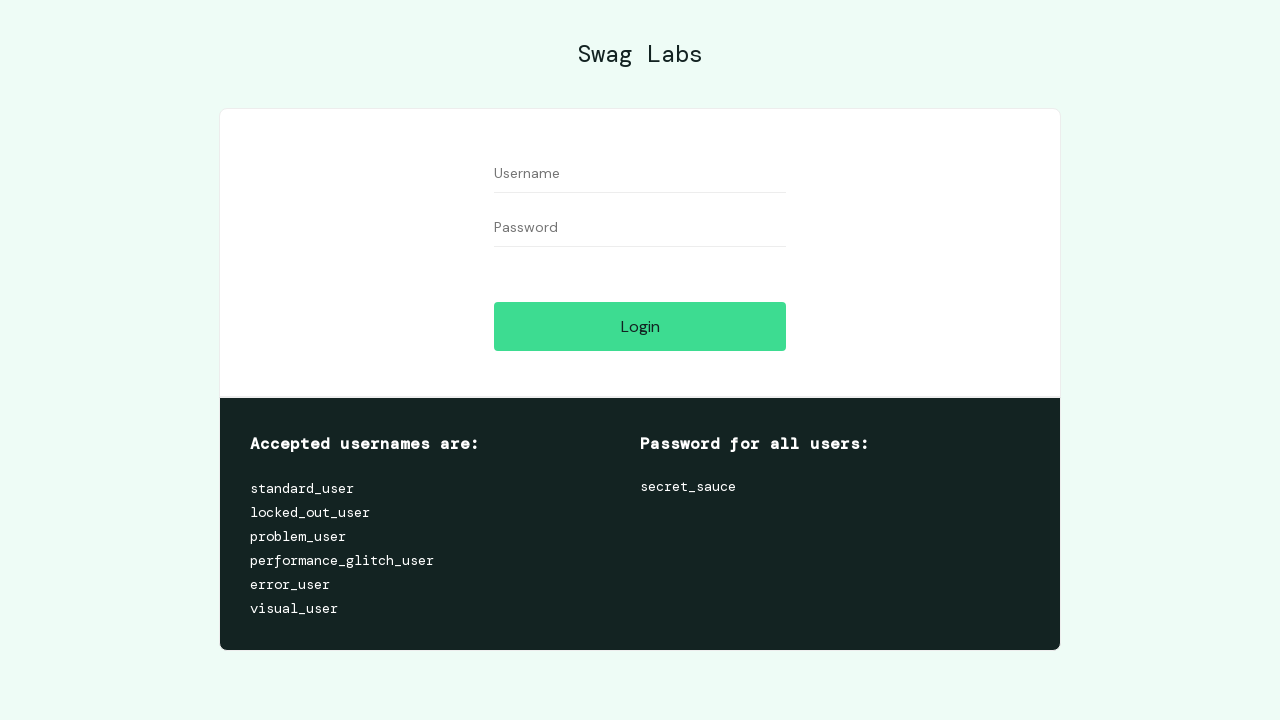

Filled username field with 'locked_out_user' on input#user-name
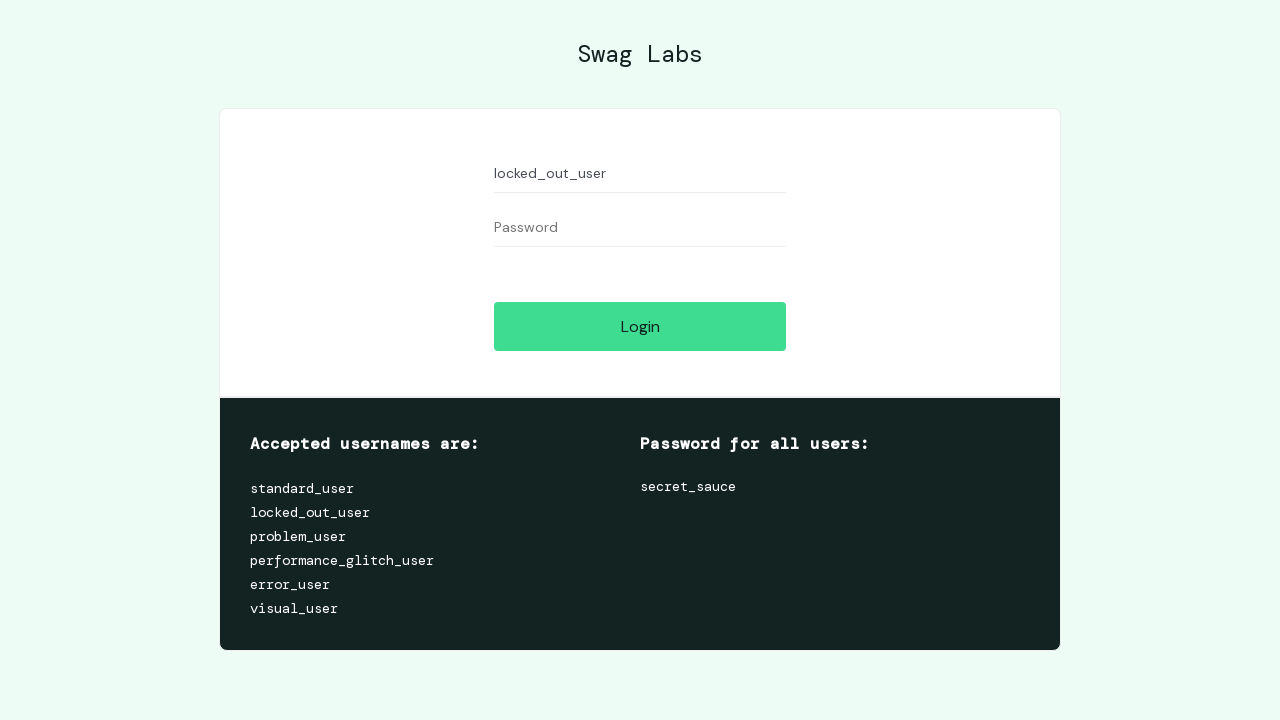

Filled password field with 'secret_sauce' on input#password
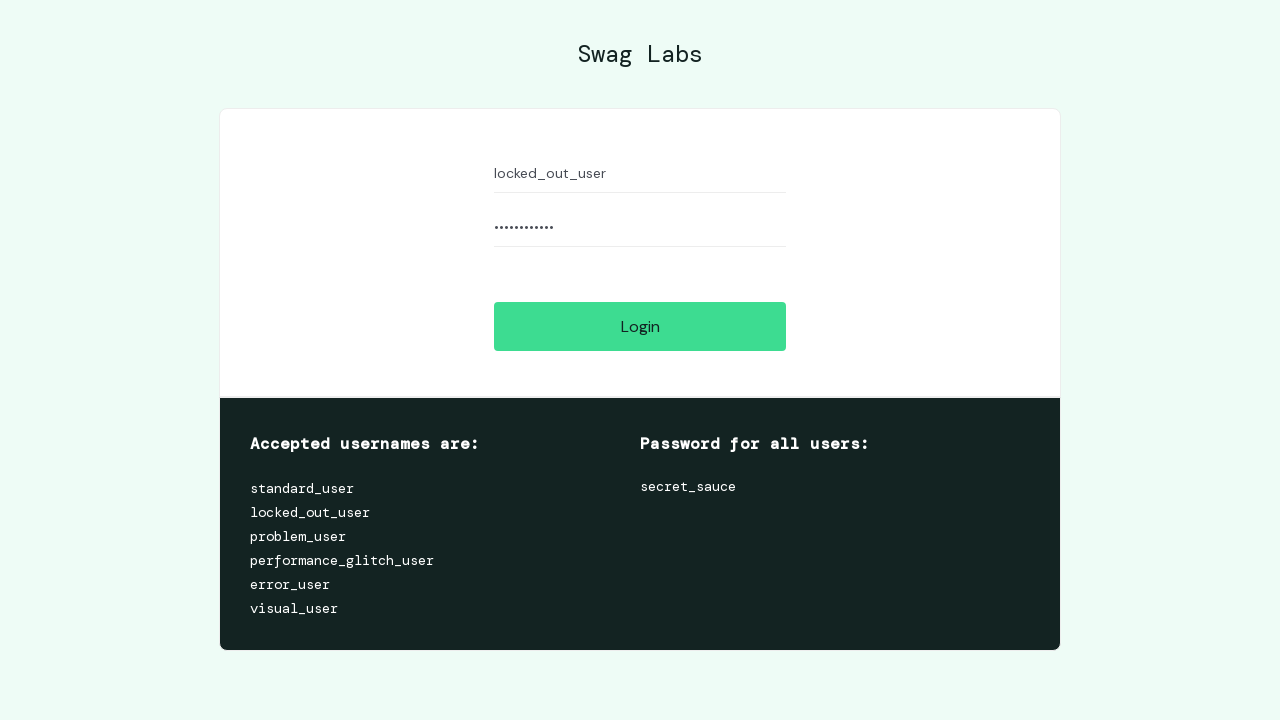

Clicked login button at (640, 326) on input#login-button
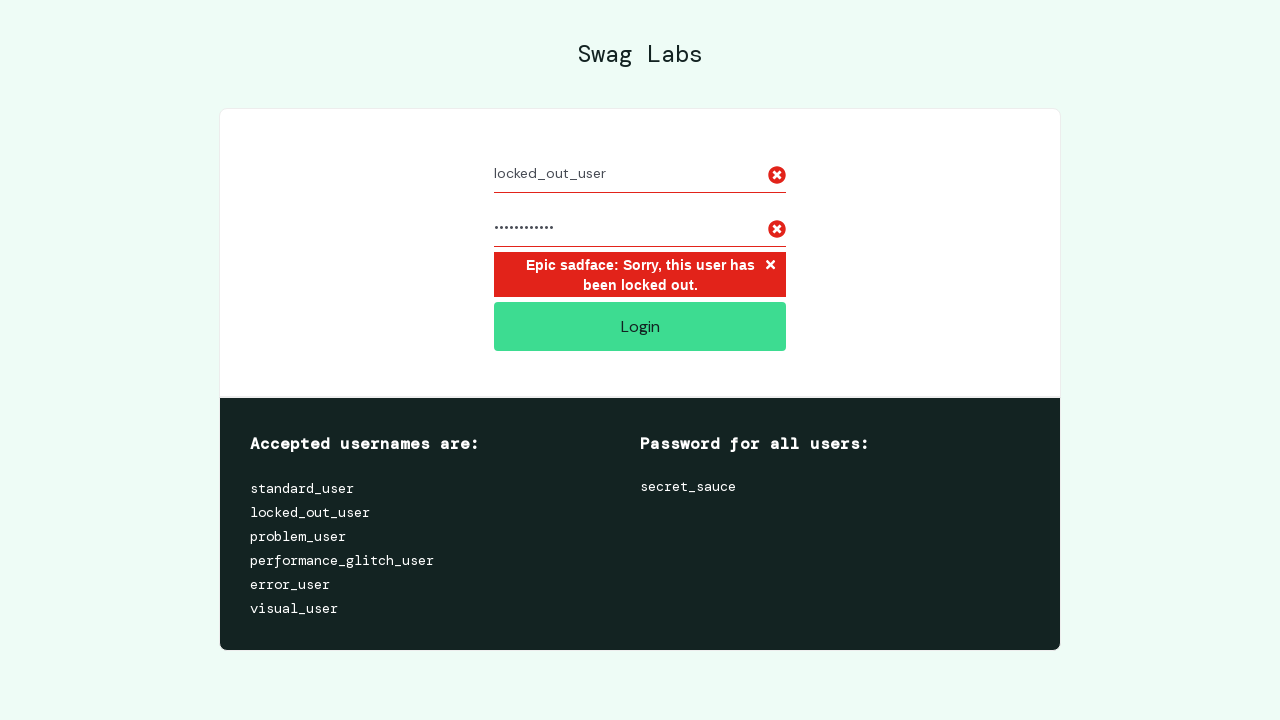

Error message container loaded
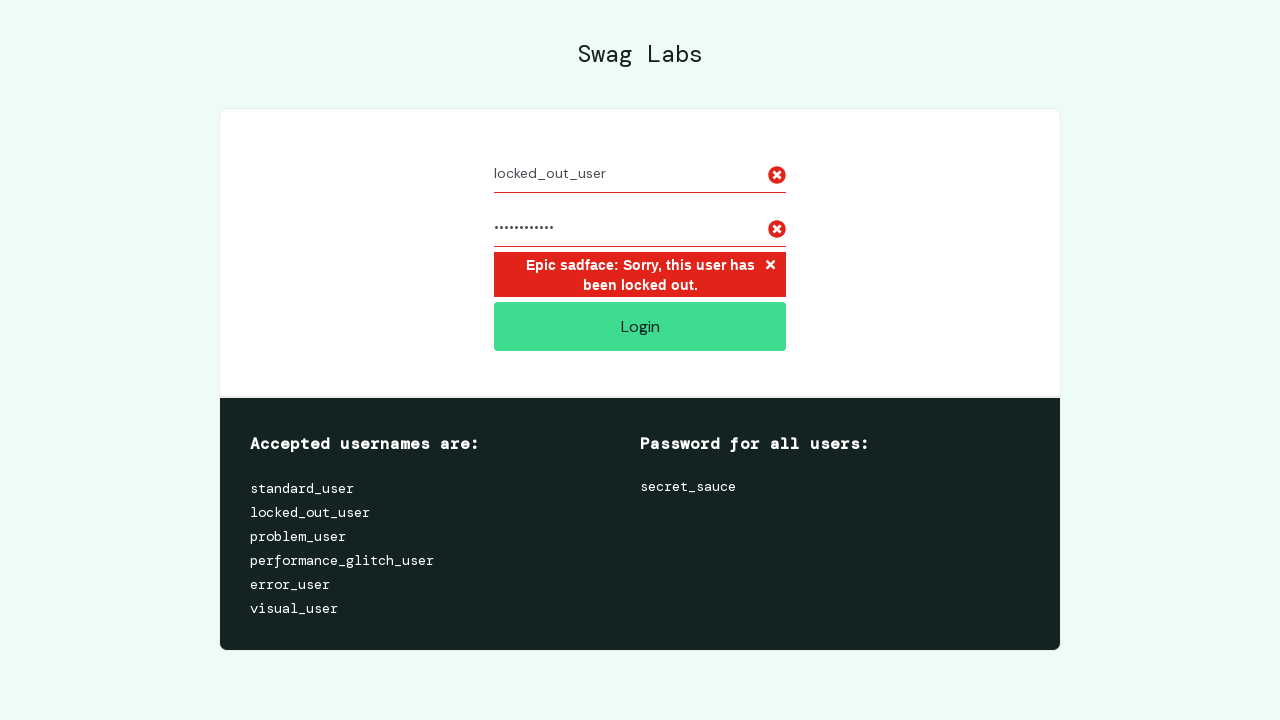

Retrieved error message text
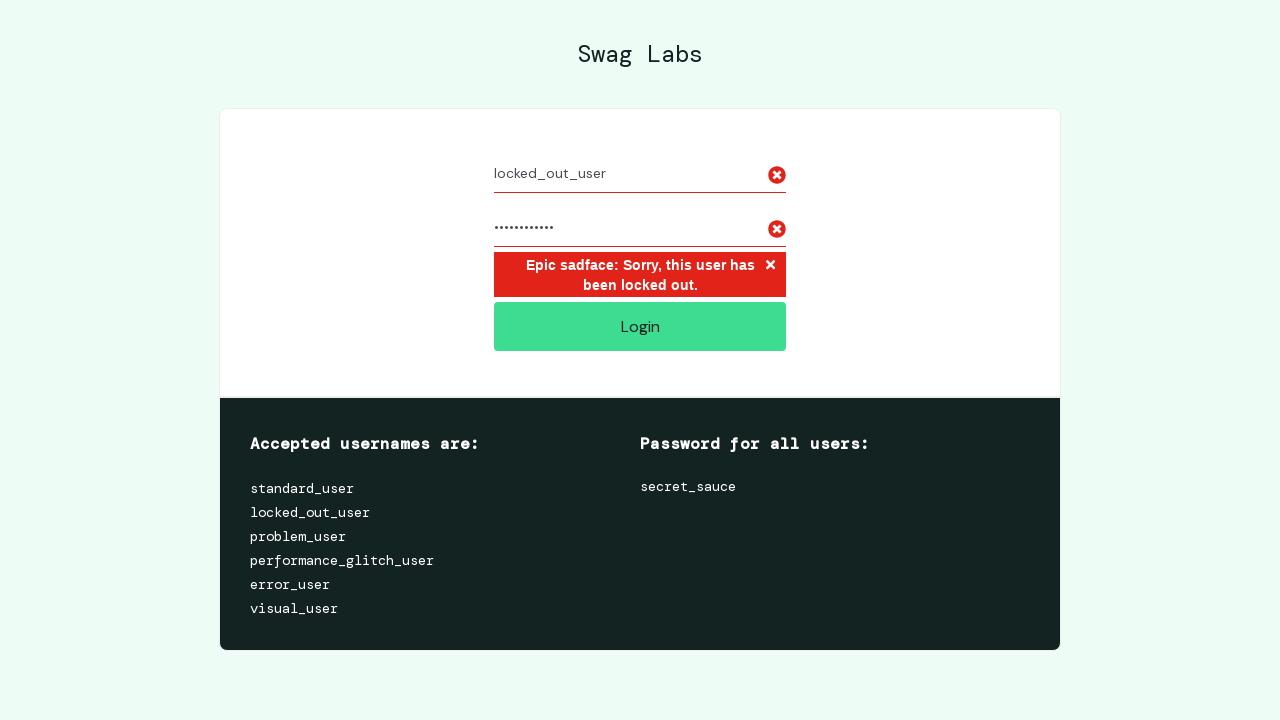

Verified error message contains 'Epic sadface' - locked out user login correctly rejected
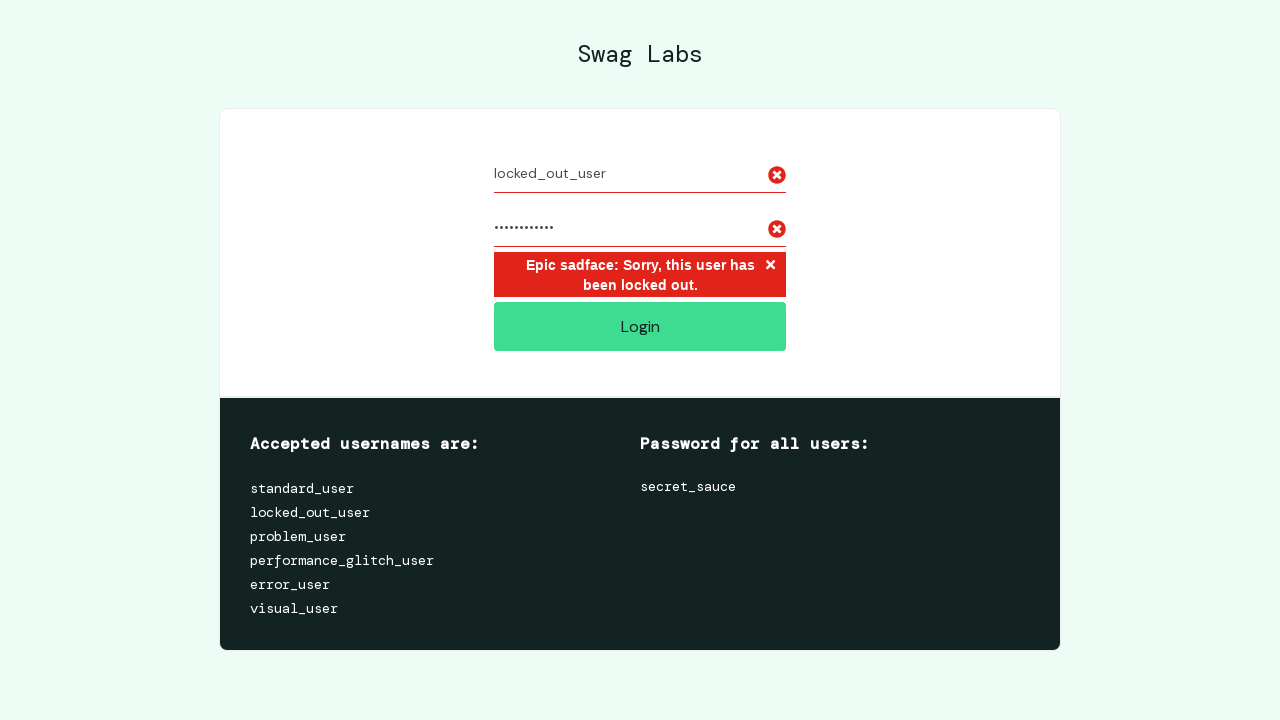

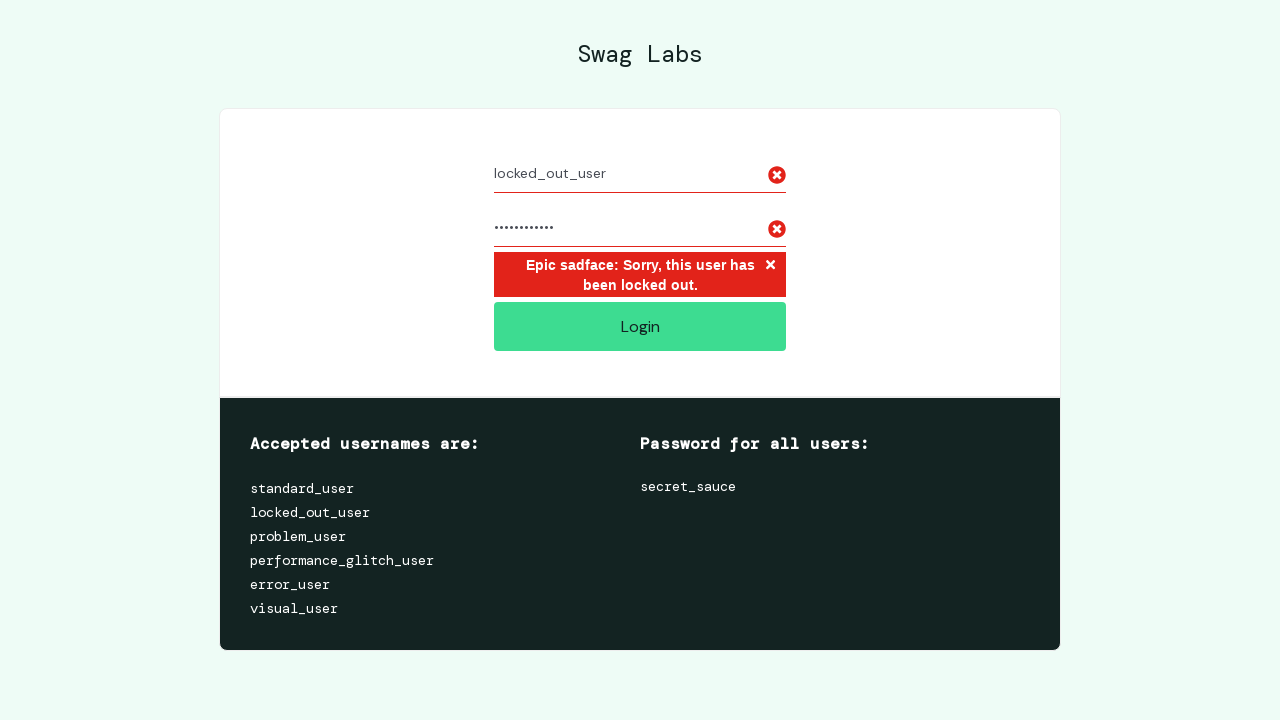